Tests drag and drop using click-and-hold approach by clicking on source element, moving to target, and releasing within an iframe

Starting URL: https://jqueryui.com/droppable/

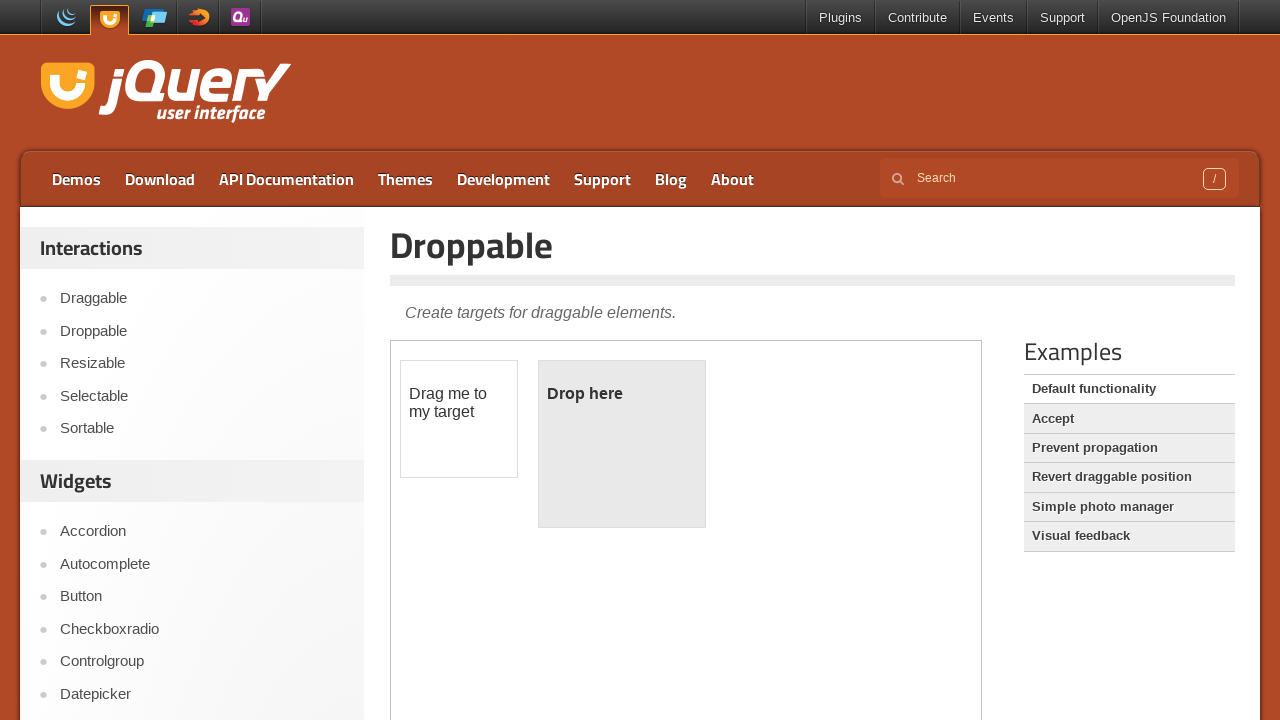

Located iframe containing draggable elements
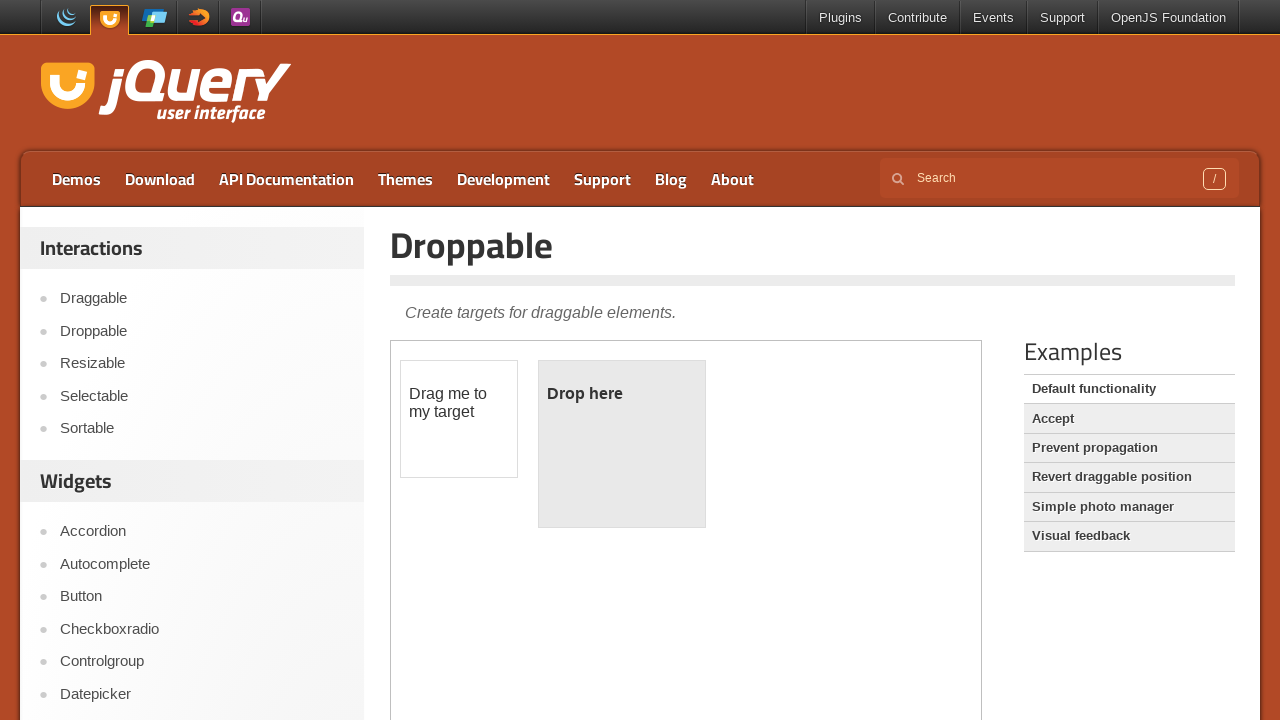

Located source draggable element
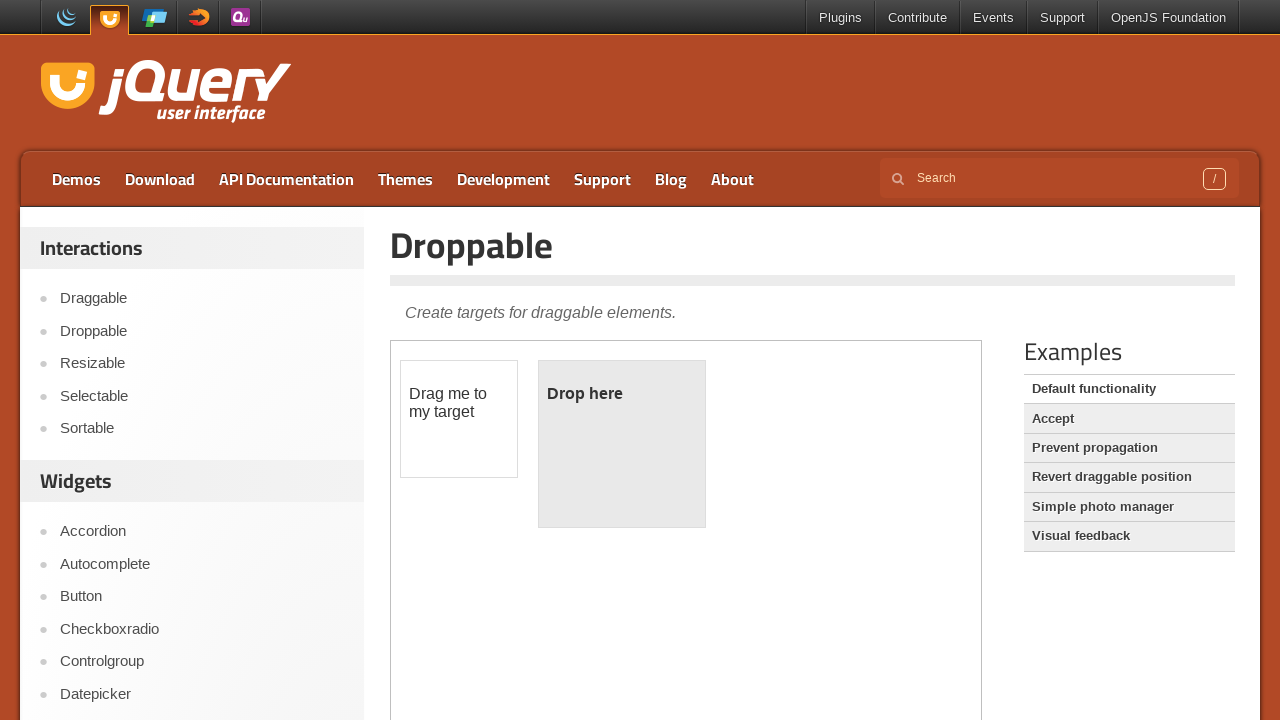

Located target droppable element
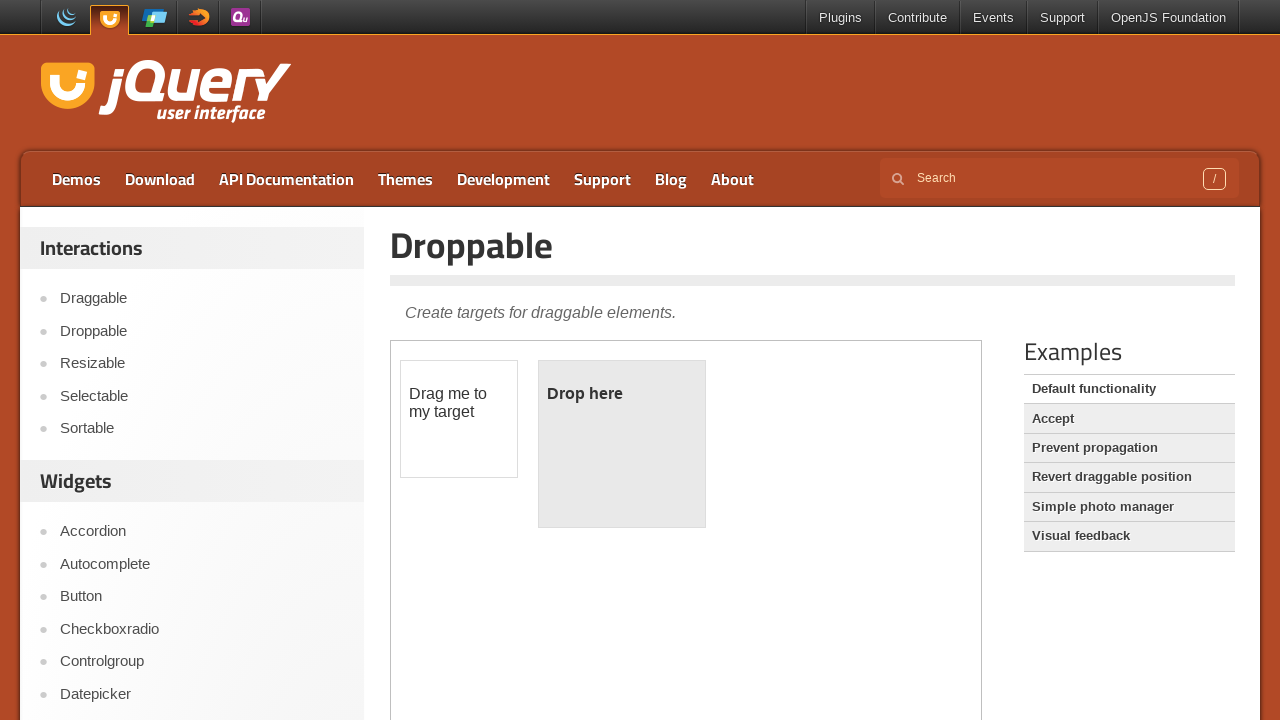

Dragged source element to target using click-and-hold approach at (622, 444)
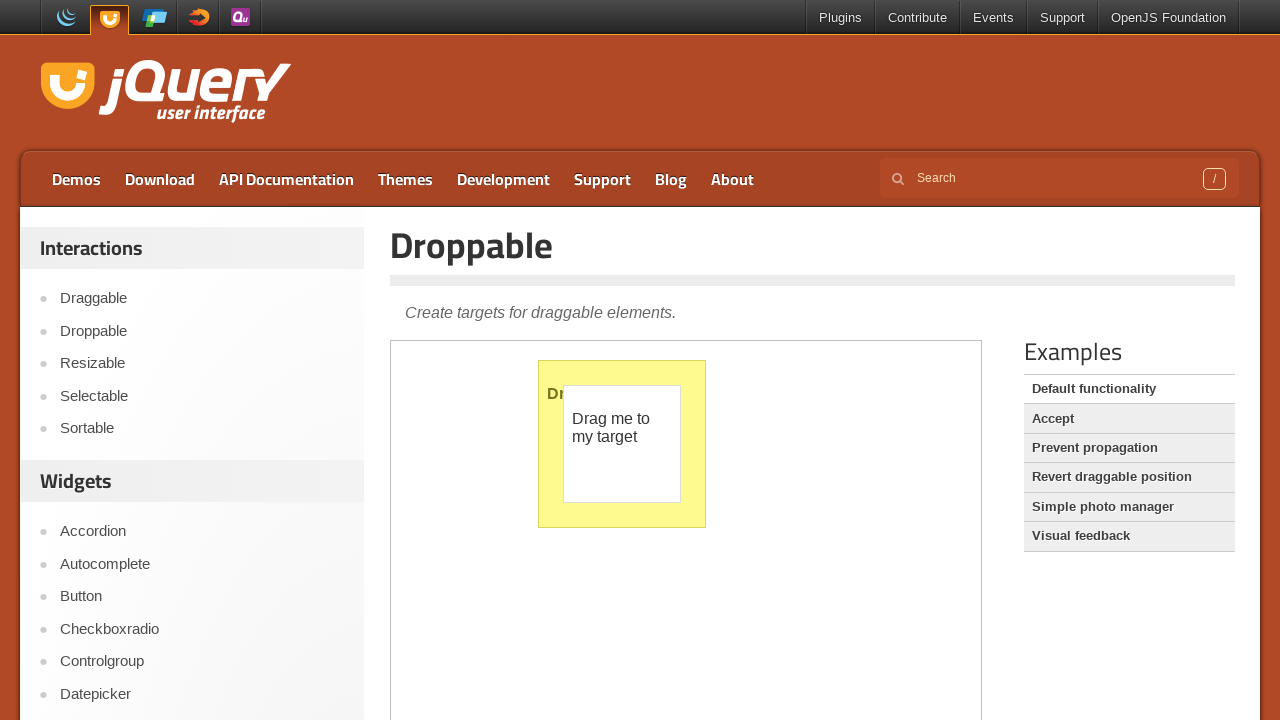

Waited 2 seconds to observe drag and drop result
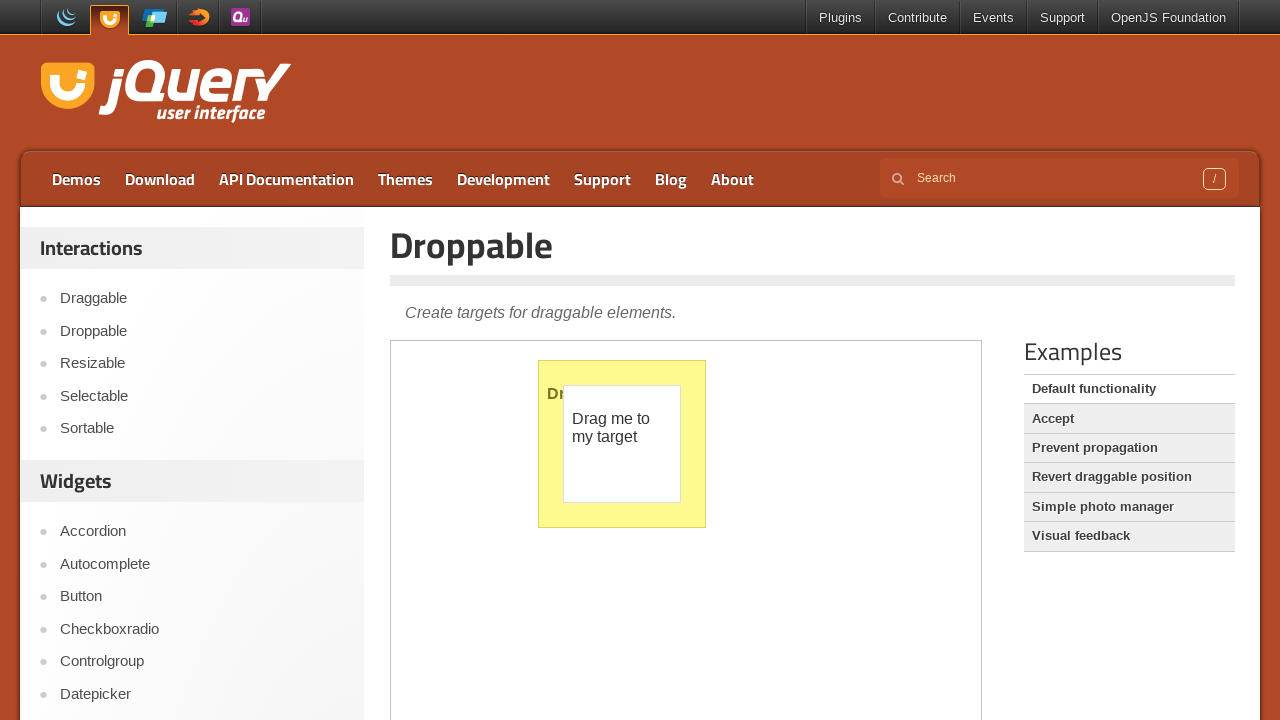

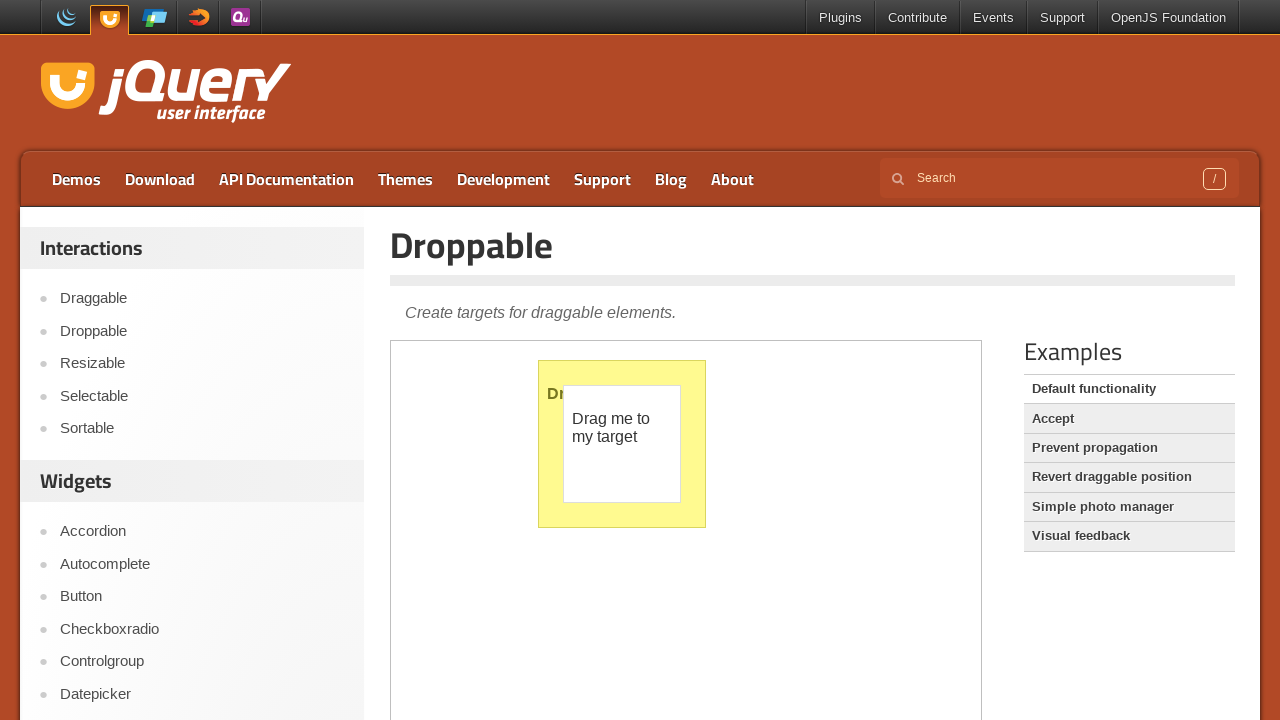